Tests the browser windows page by clicking a link element (duplicate test of the previous one).

Starting URL: https://demoqa.com/browser-windows

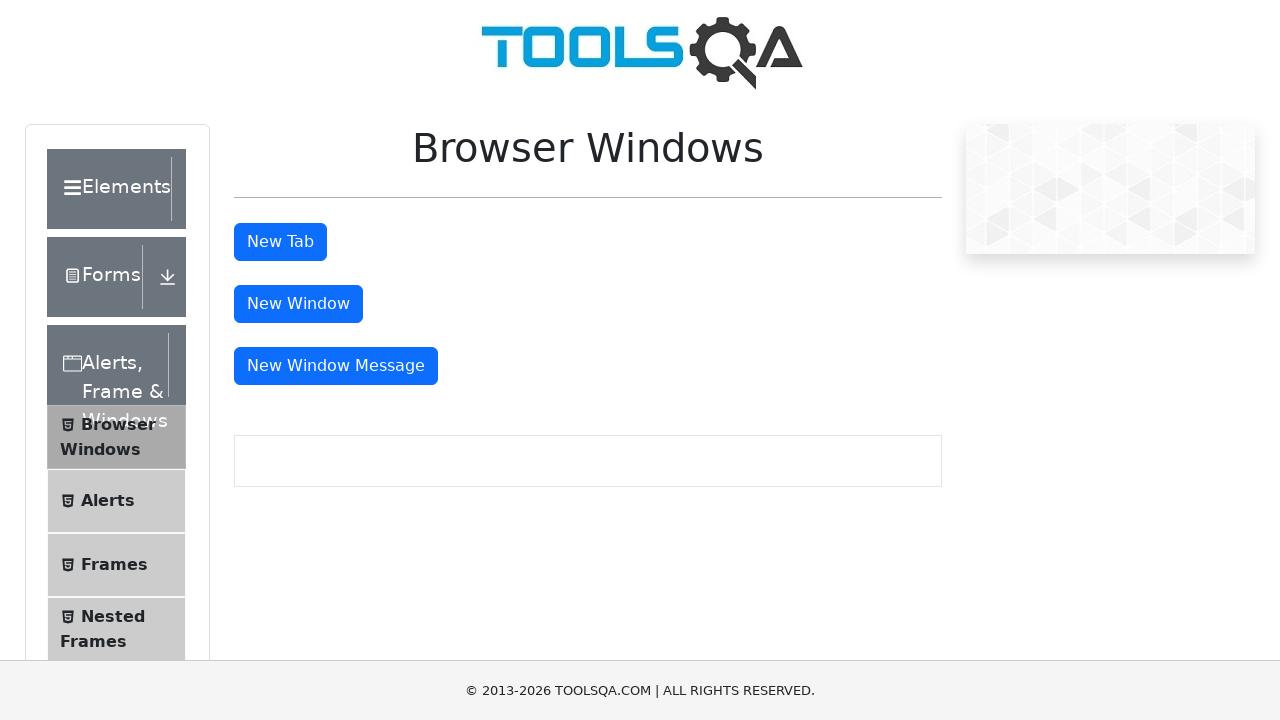

Waited for new window button to load on browser windows page
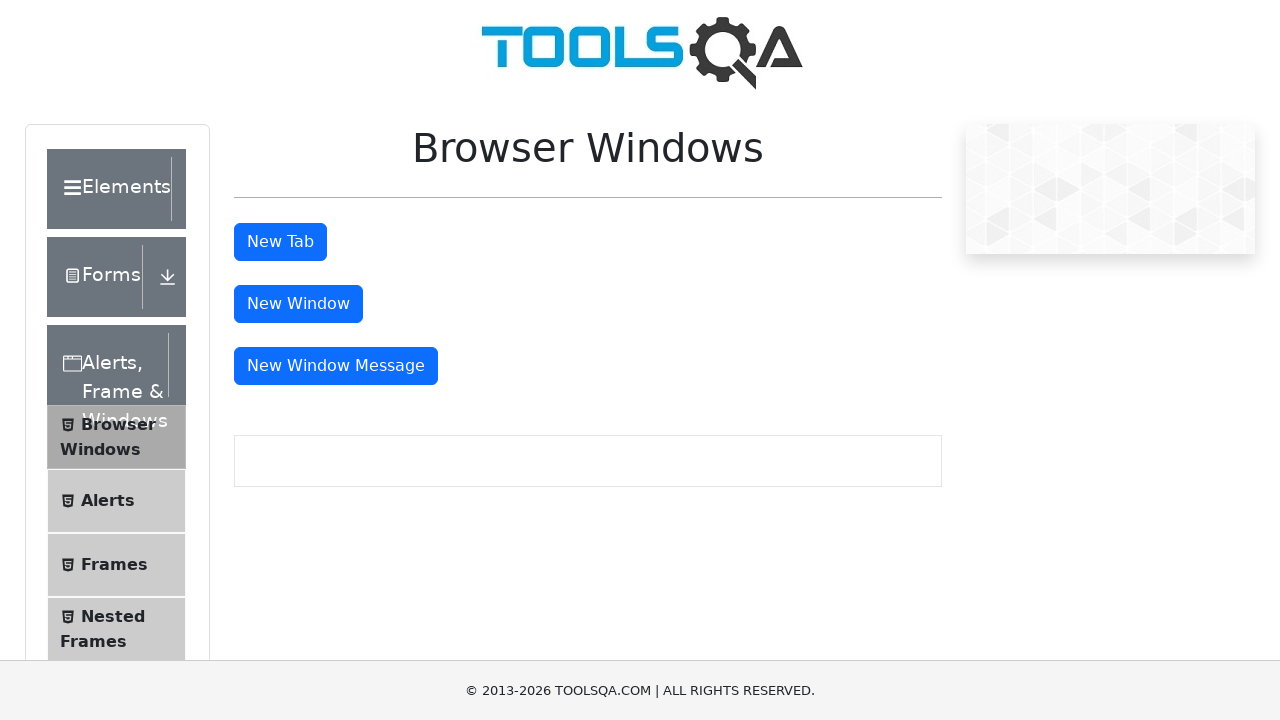

Clicked the new window button link element at (298, 304) on #windowButton
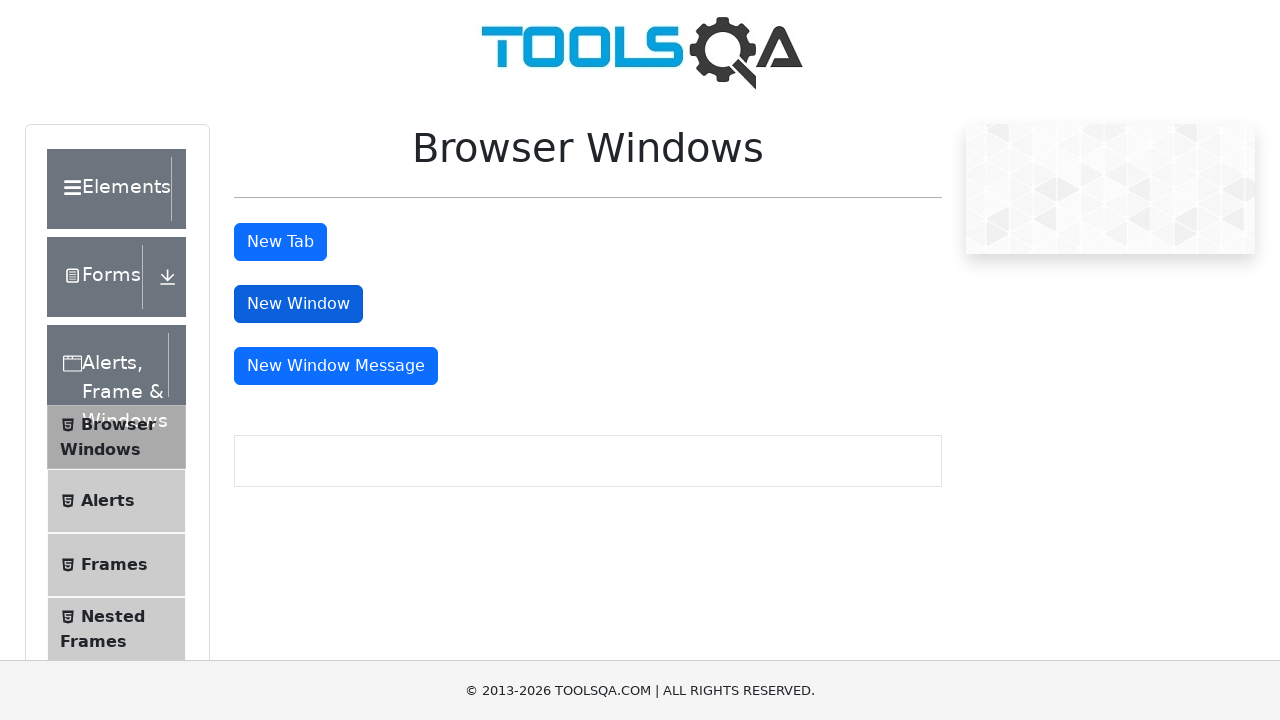

Waited 2 seconds for new window to open
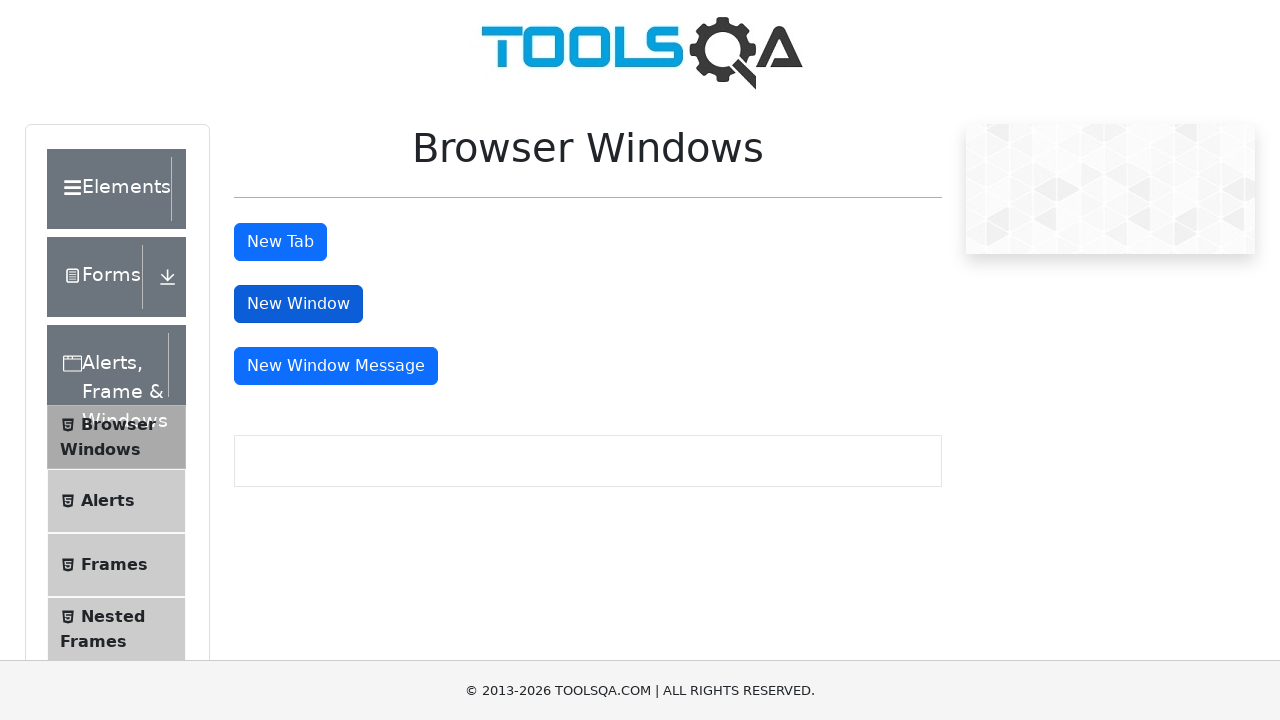

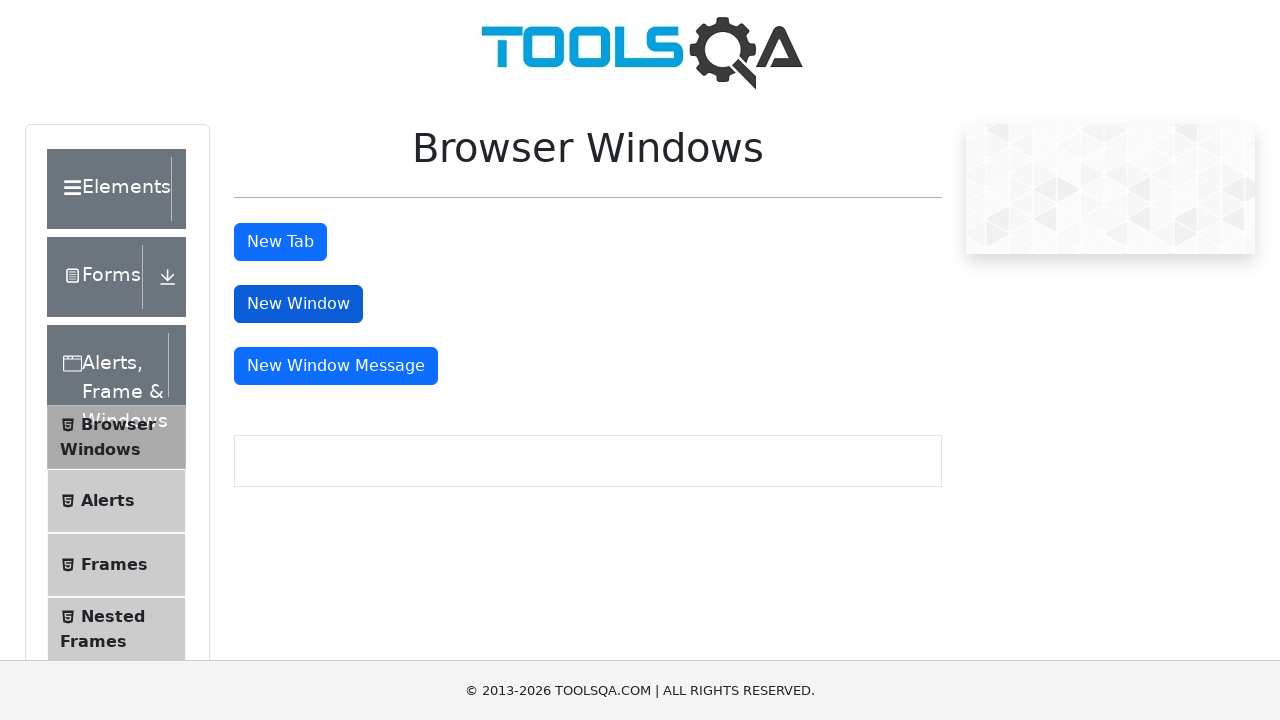